Tests a simple form by filling in first name, last name, city, and country fields using different locator strategies, then submits the form by clicking a button.

Starting URL: http://suninjuly.github.io/simple_form_find_task.html

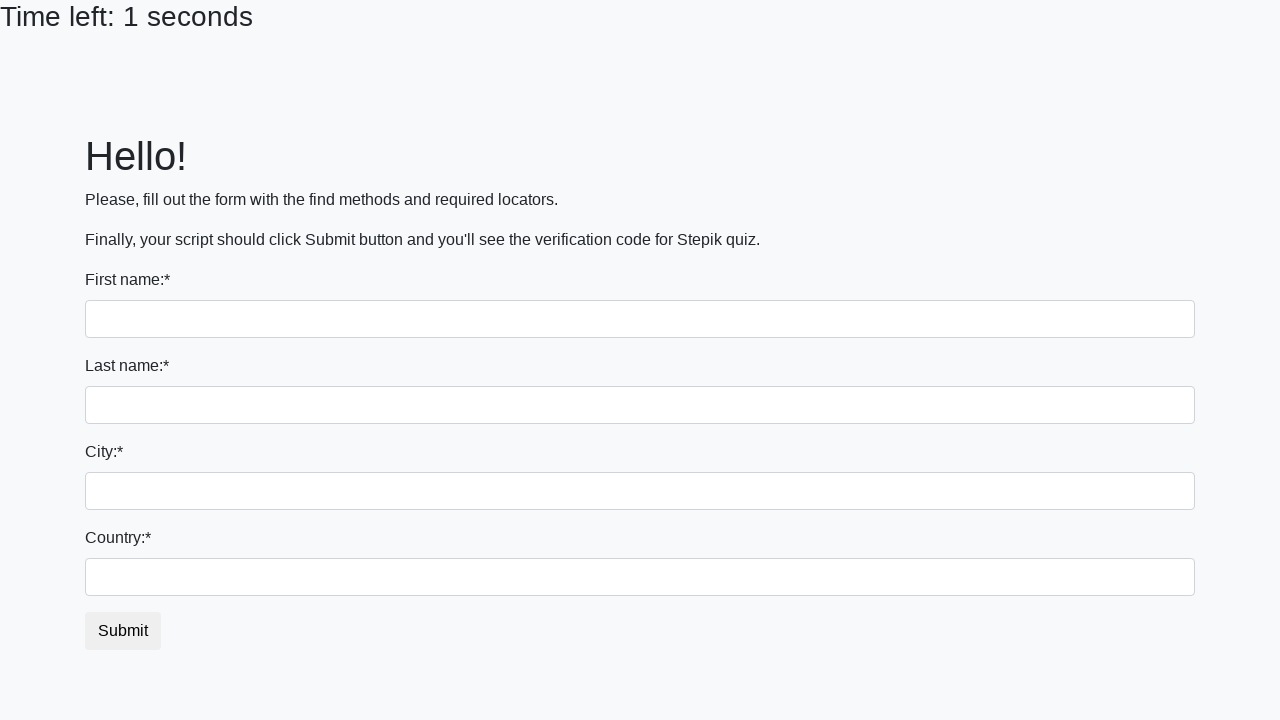

Filled first name field with 'Ivan' using first input locator on input >> nth=0
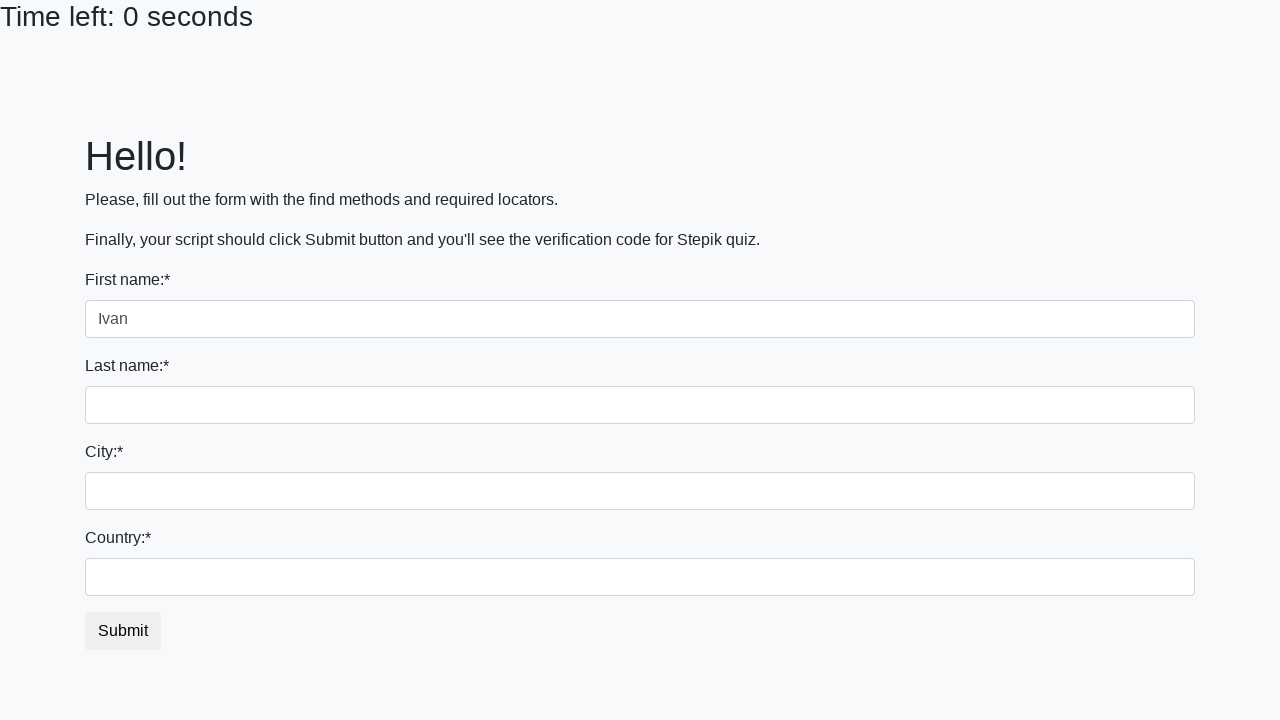

Filled last name field with 'Petrov' using name attribute on input[name='last_name']
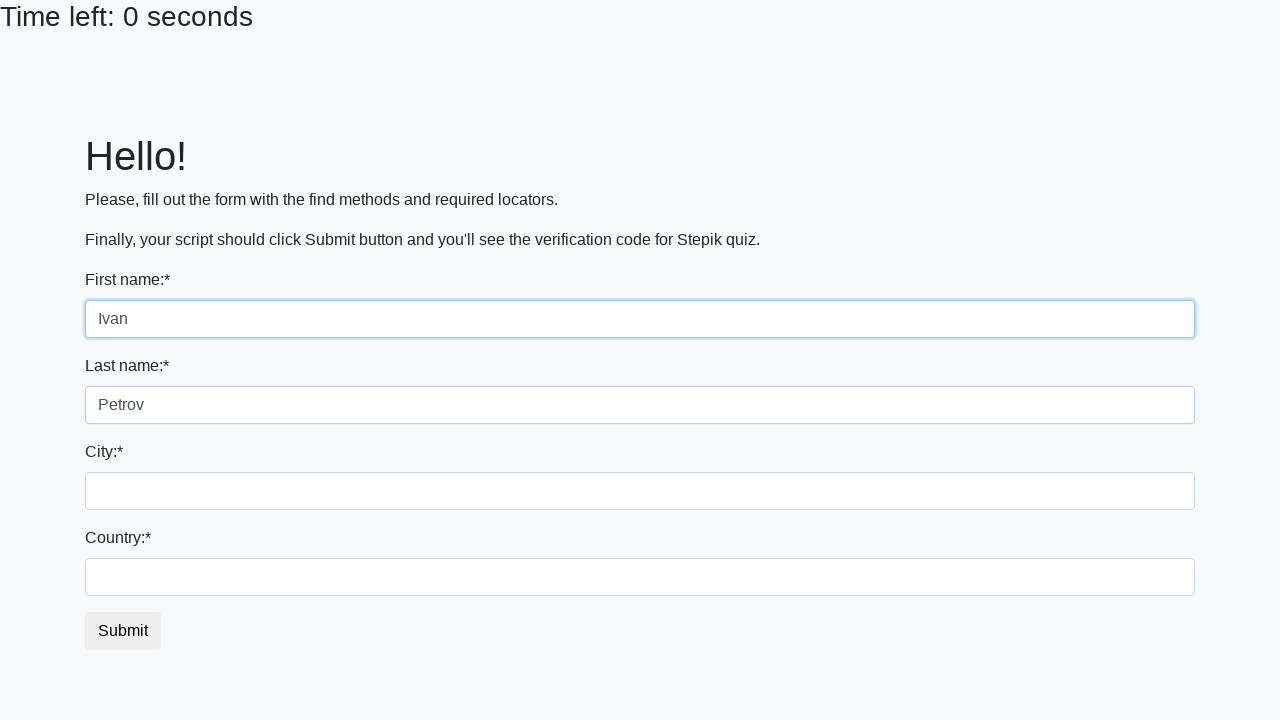

Filled city field with 'Smolensk' using class name on input.city
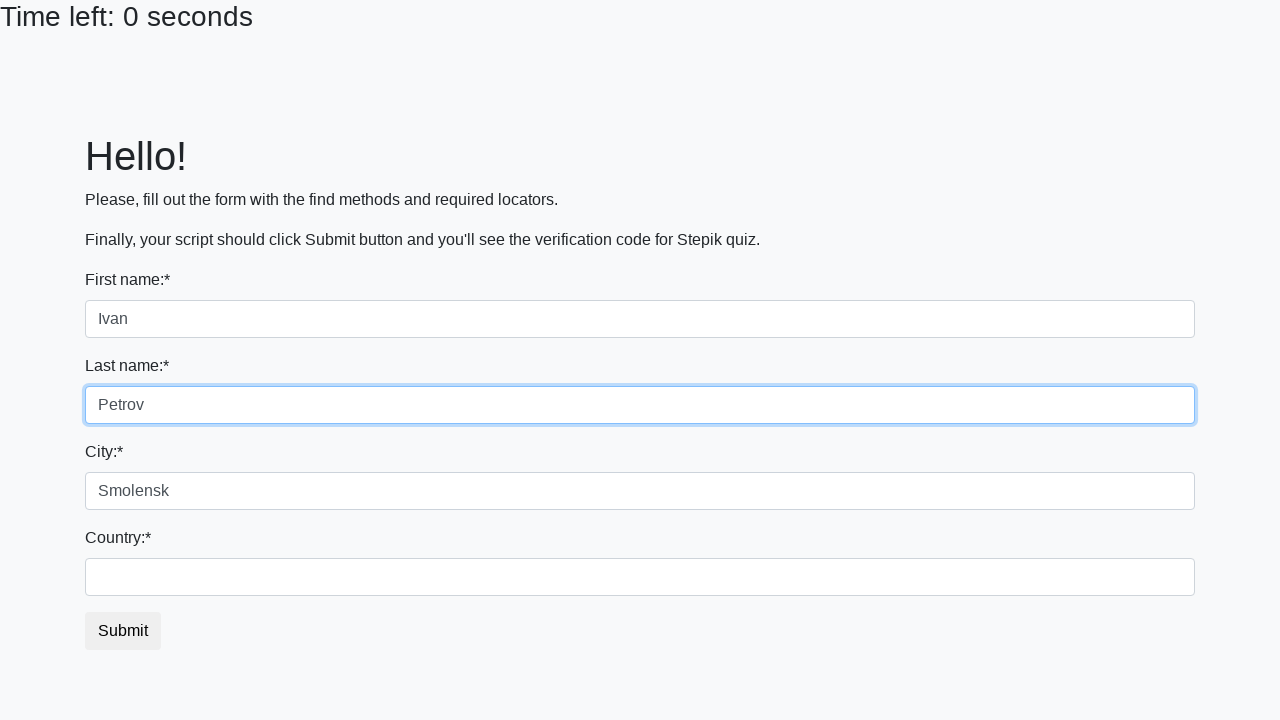

Filled country field with 'Russia' using ID selector on #country
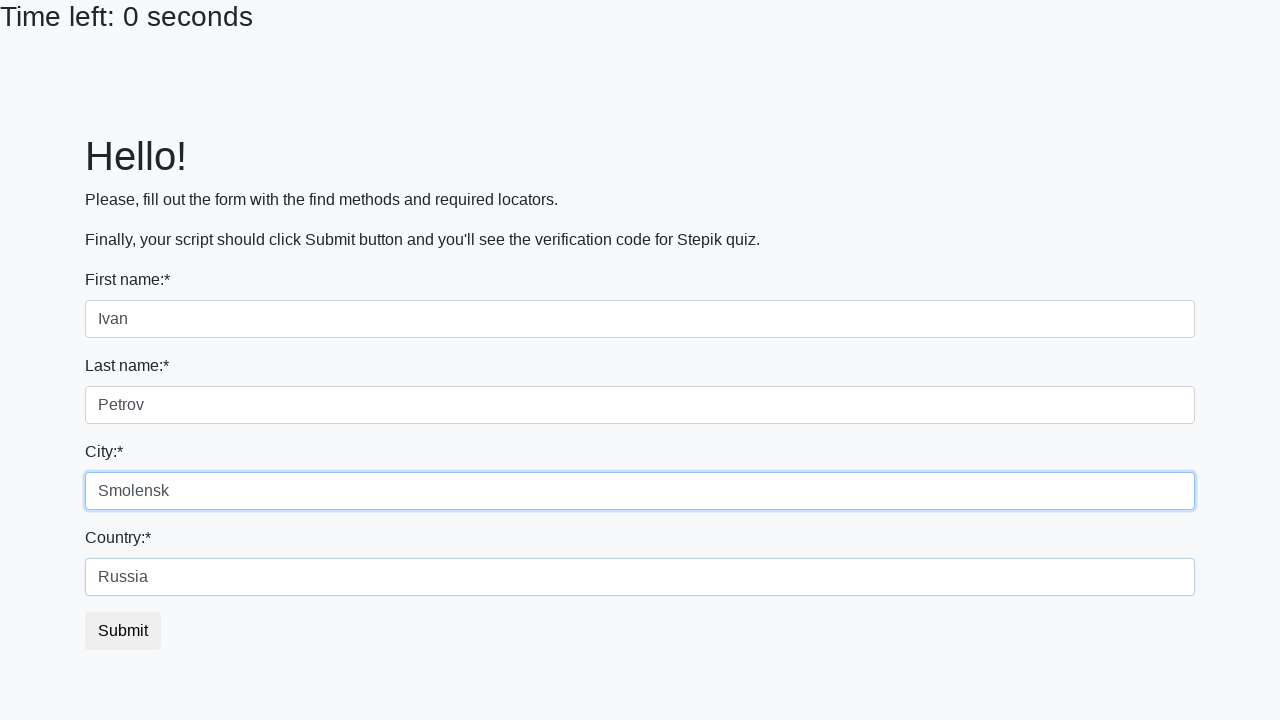

Clicked submit button to submit the form at (123, 631) on button.btn
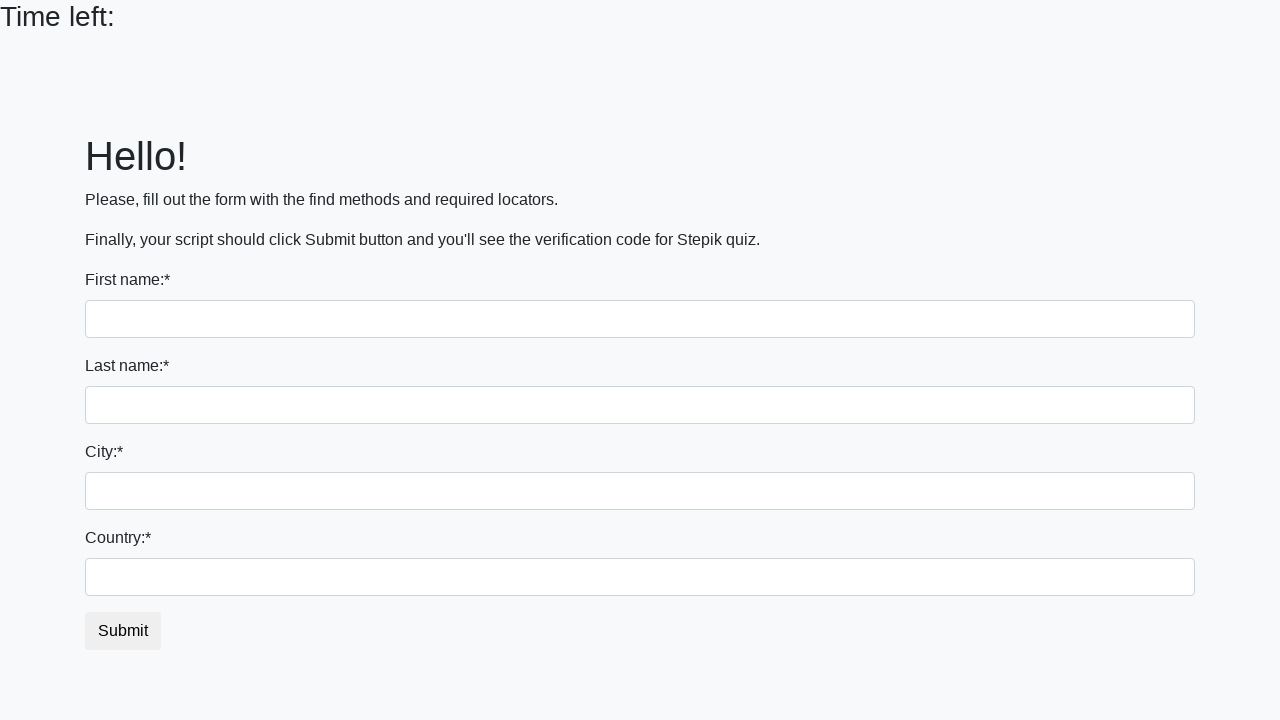

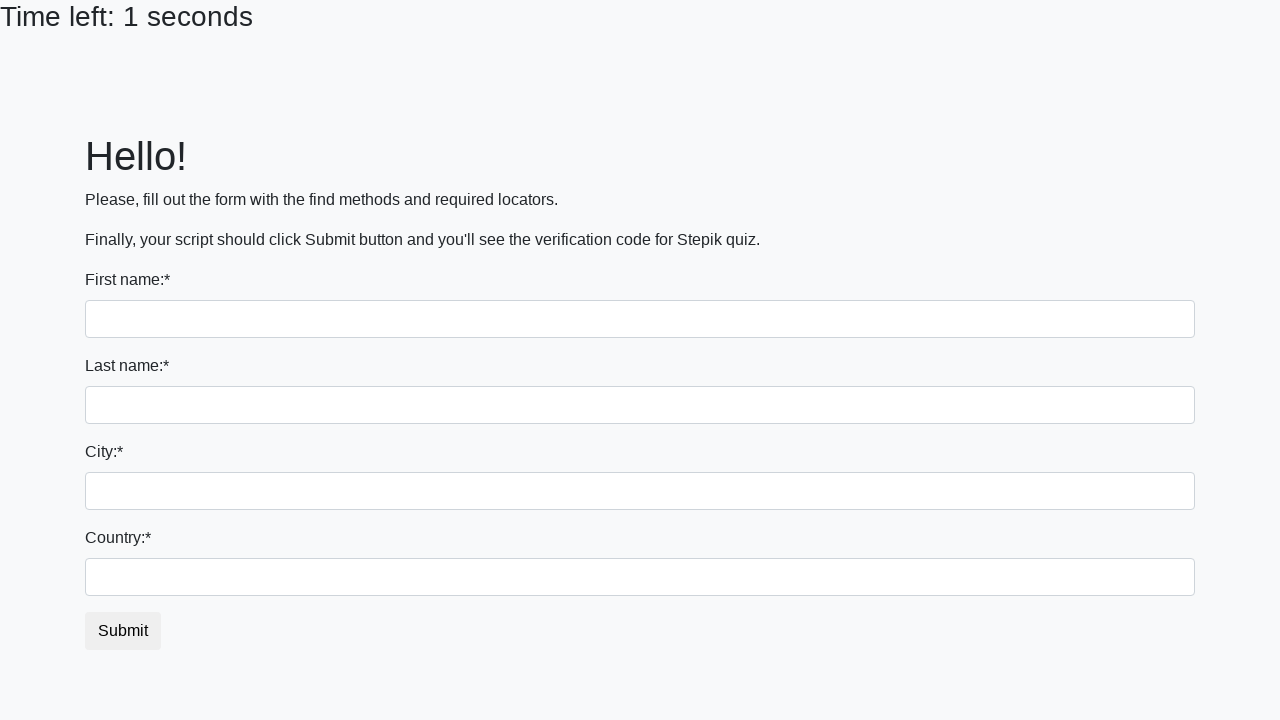